Tests handling of new browser tabs by clicking a link that opens a new tab, then iterating through all open windows/tabs to verify they can be accessed

Starting URL: https://rahulshettyacademy.com/AutomationPractice/

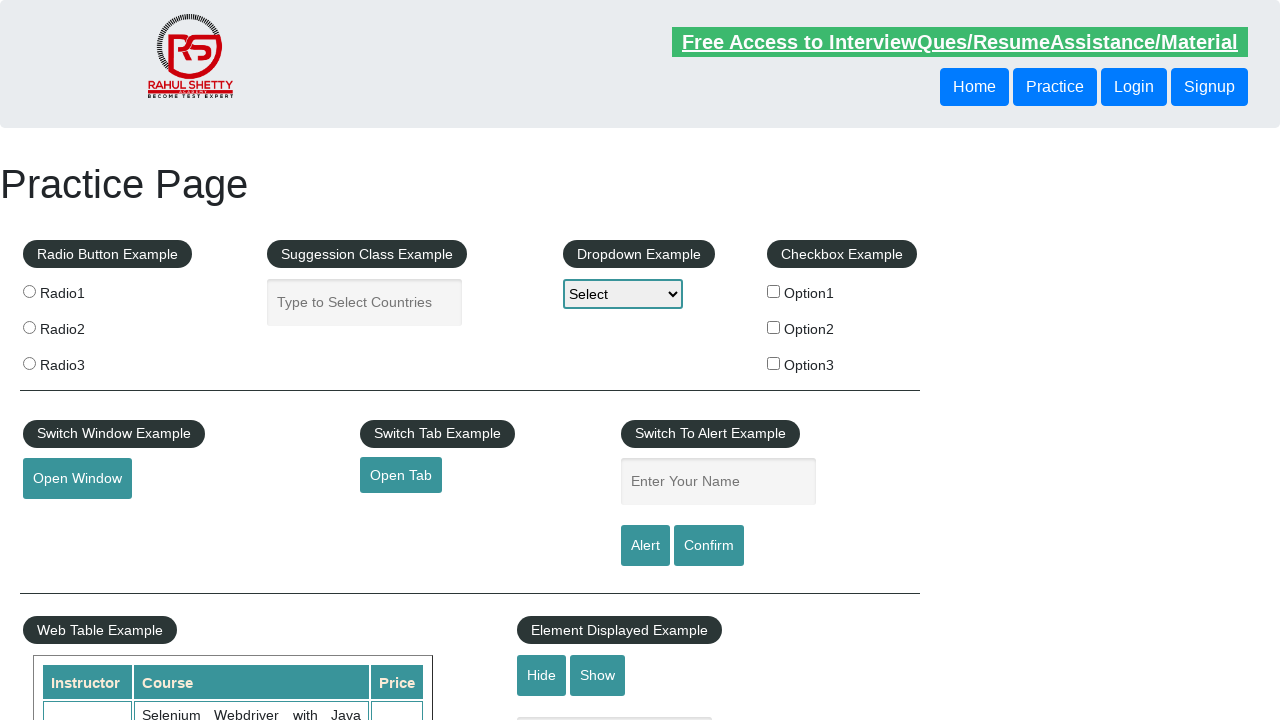

Set viewport size to 1920x1080
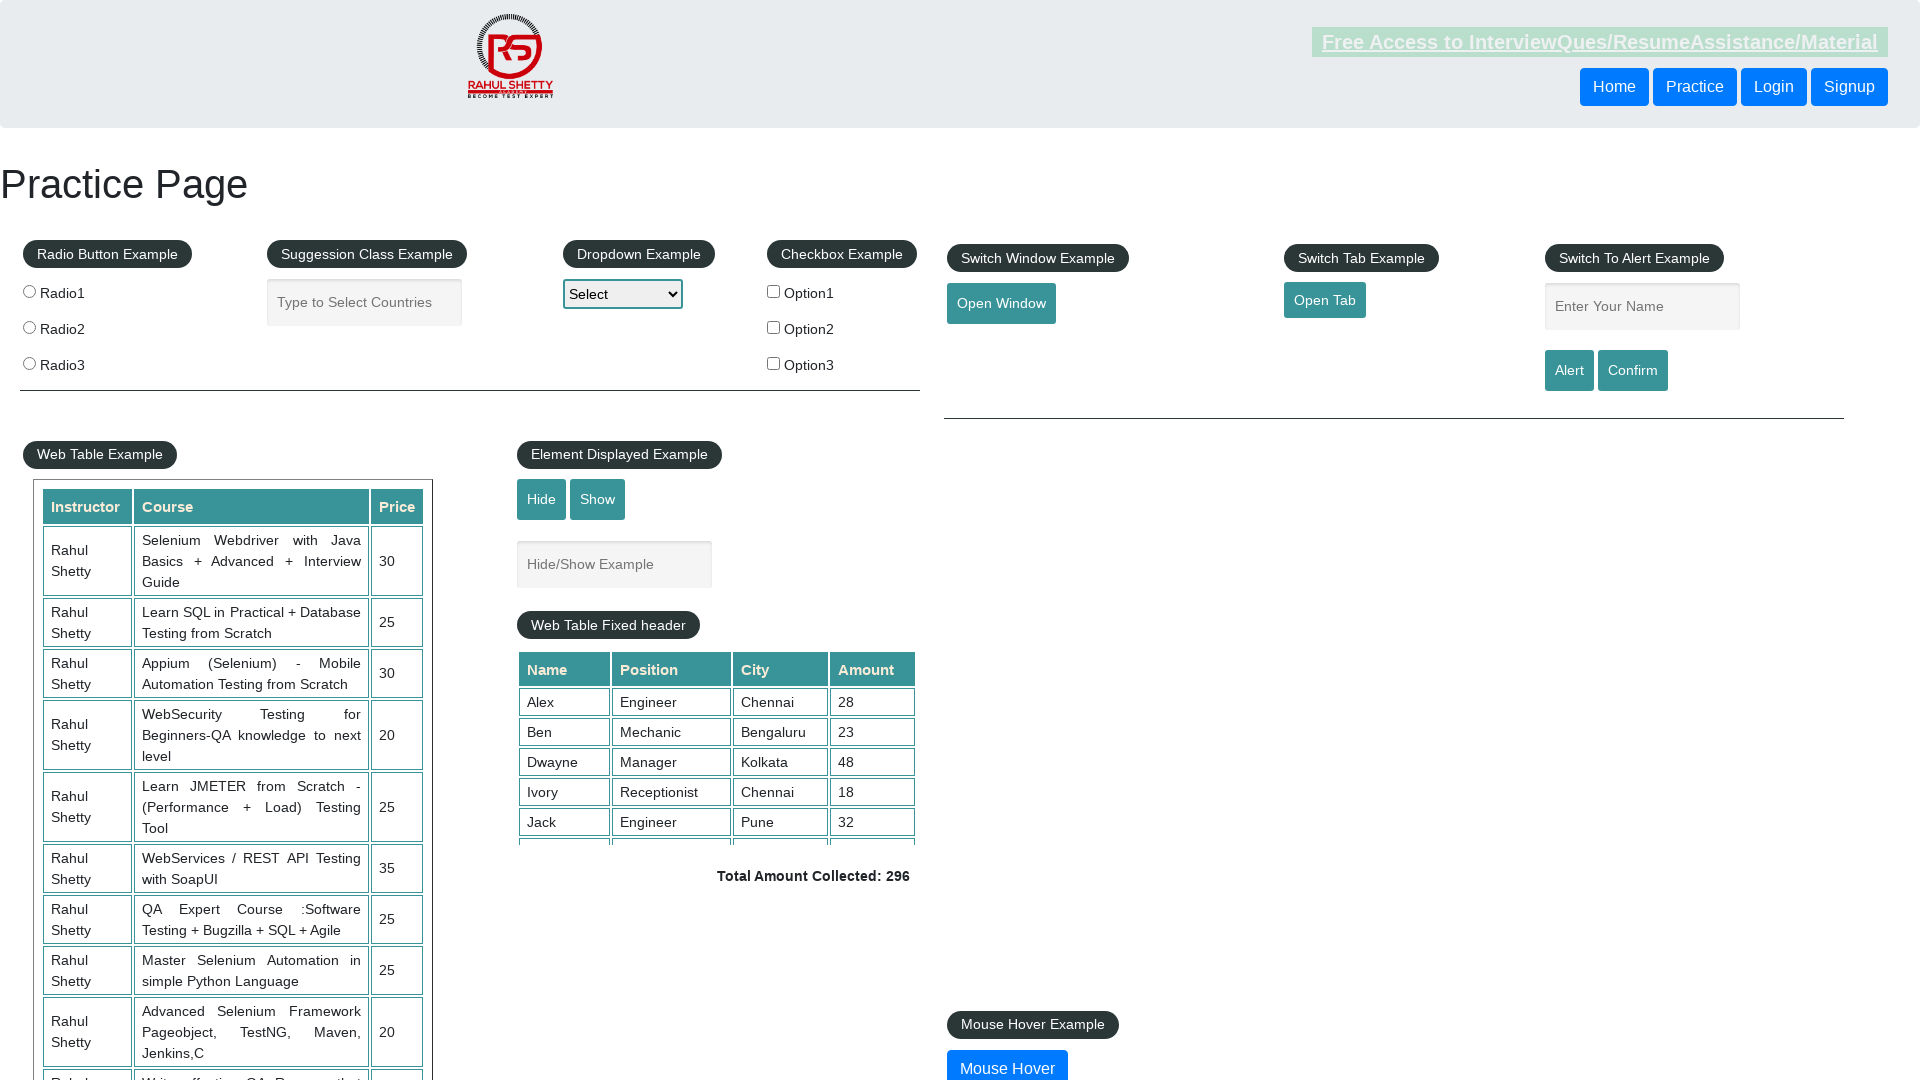

Clicked 'Open Tab' link to open new tab at (1325, 300) on a#opentab
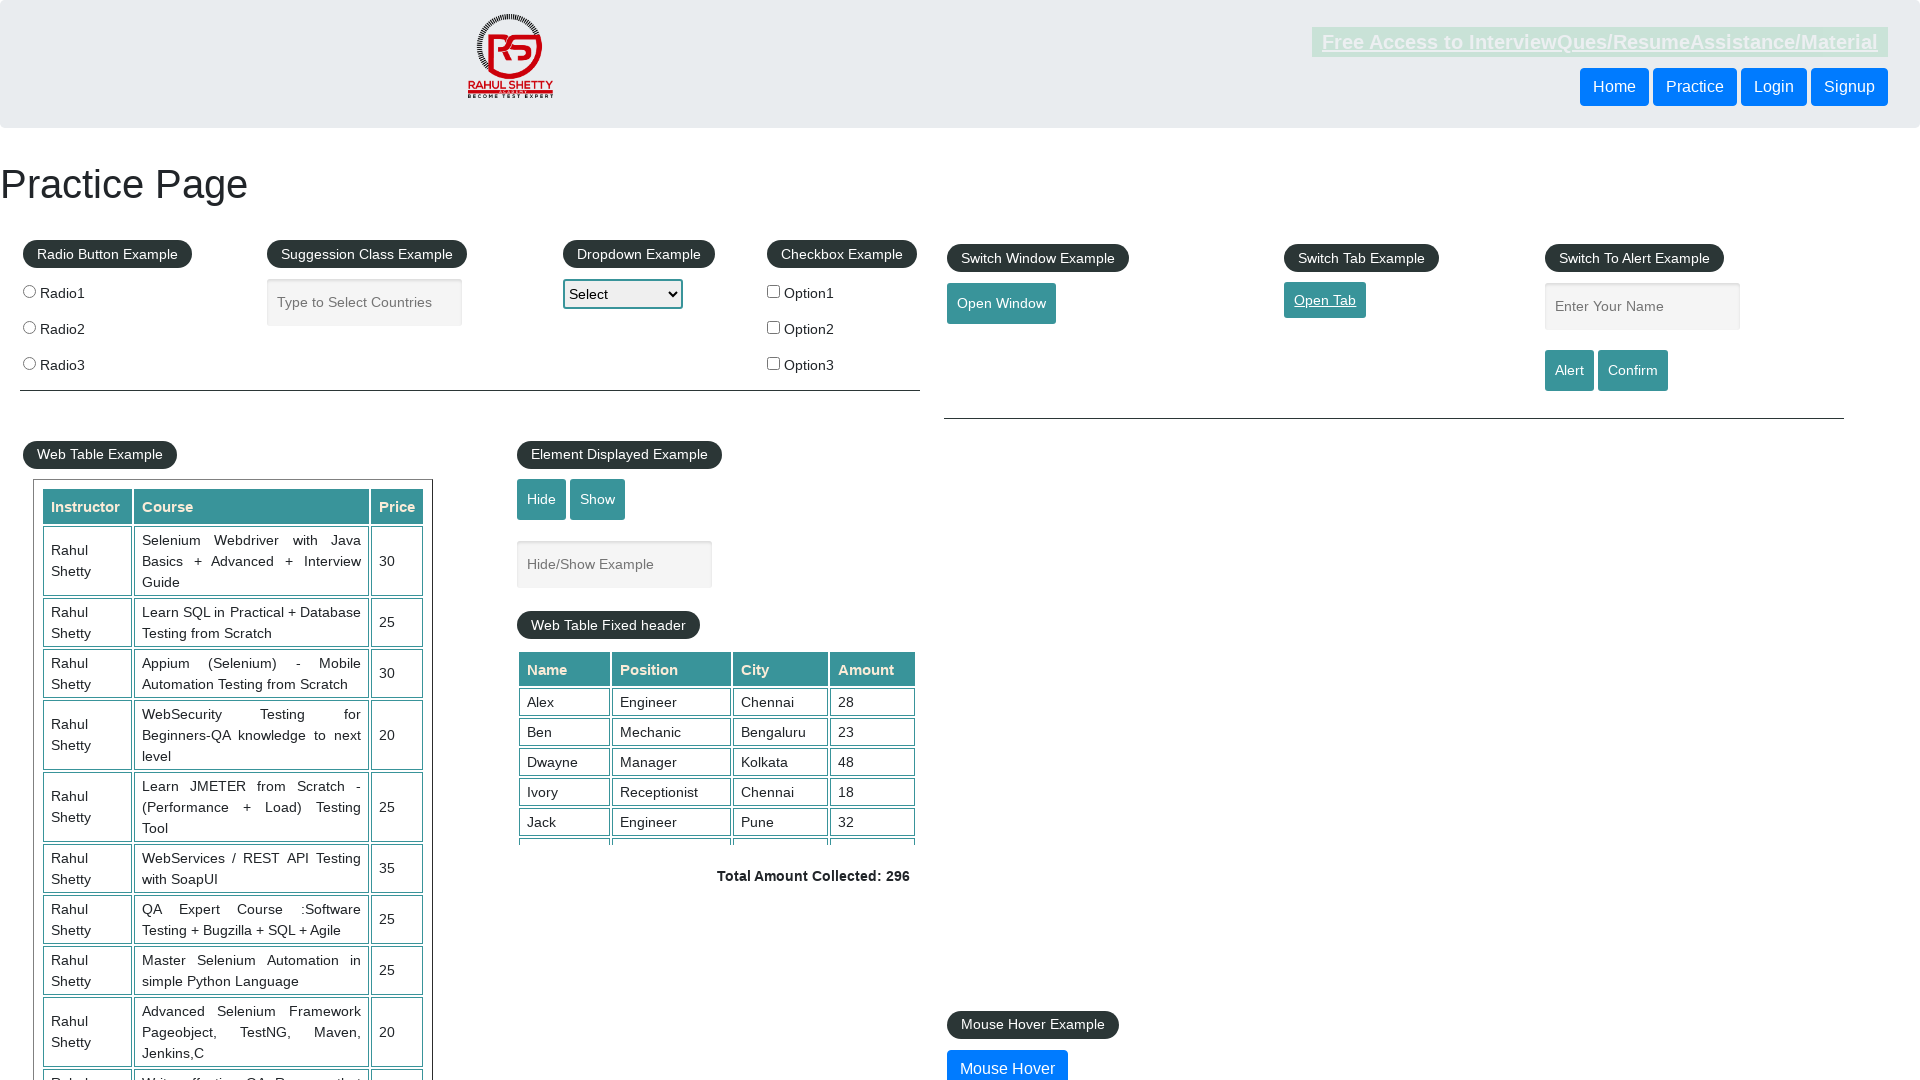

Captured new page object from expect_page context
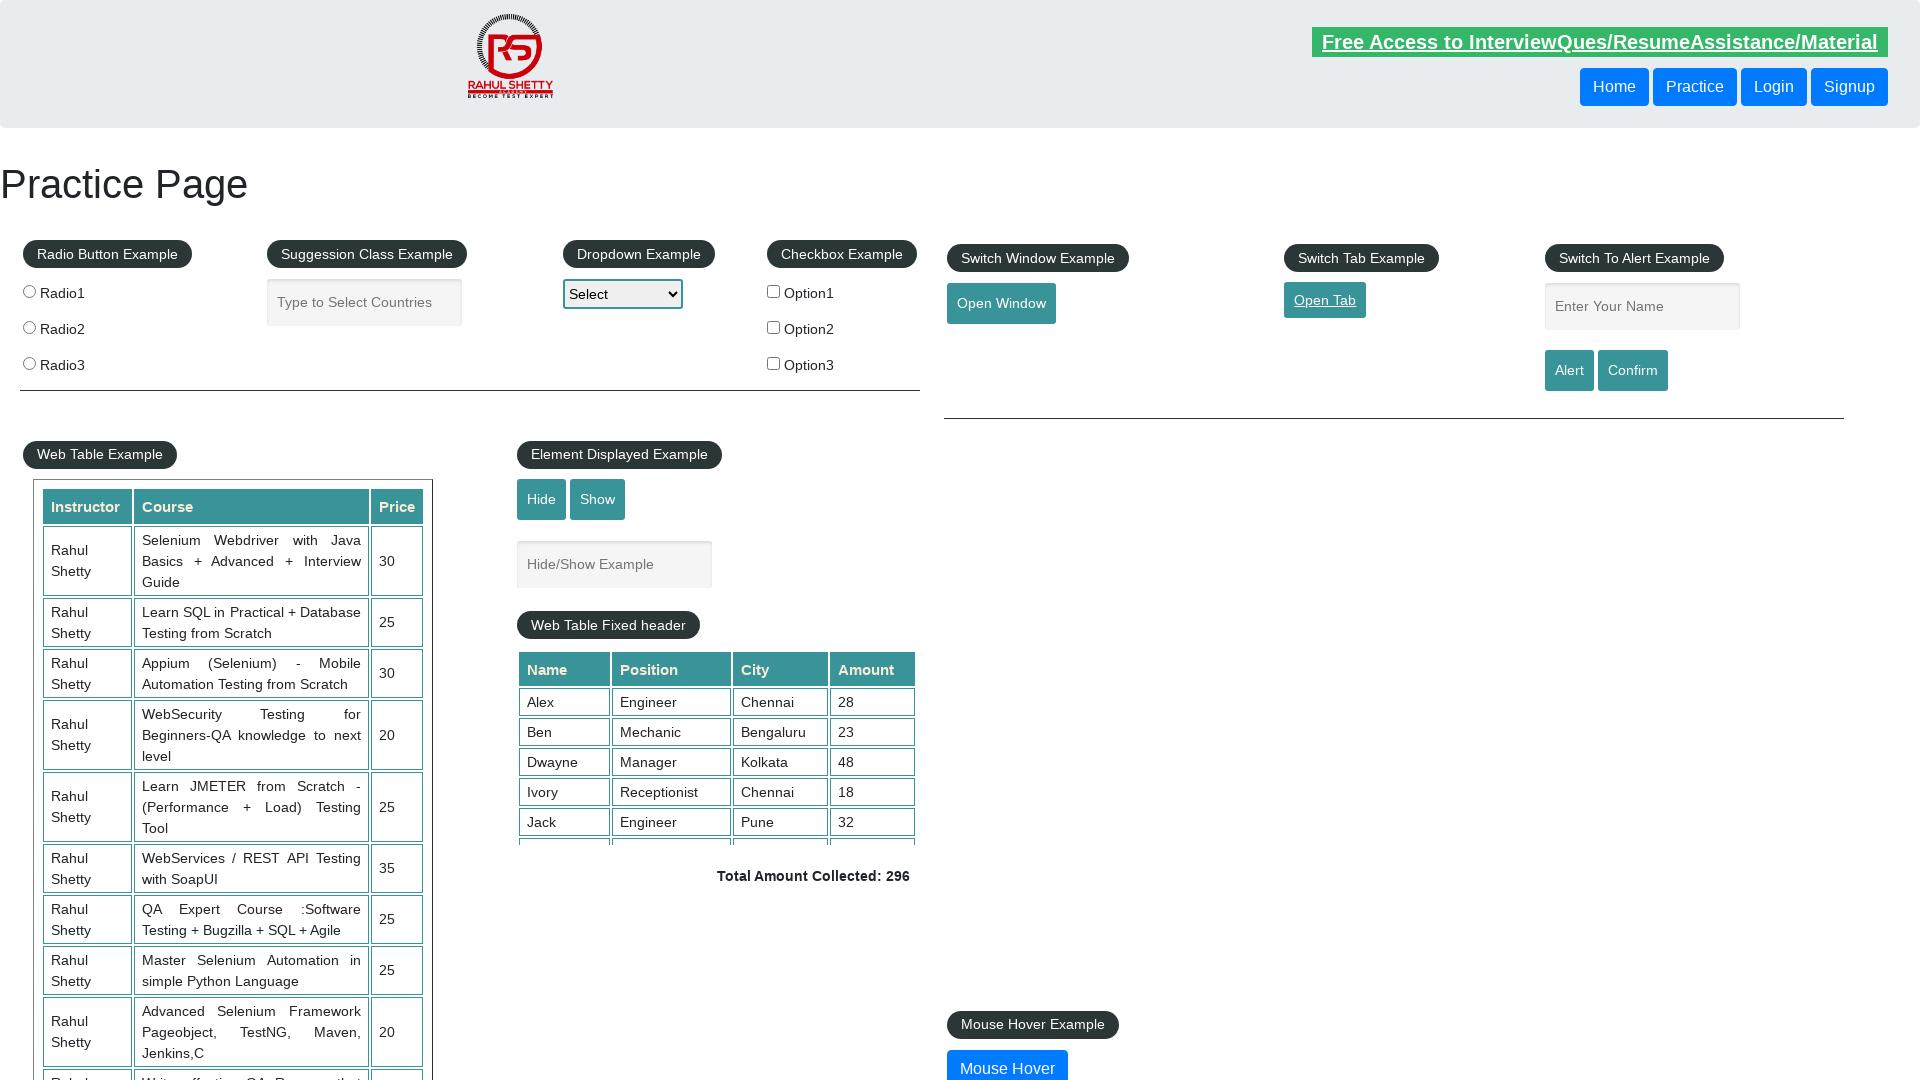

New page finished loading
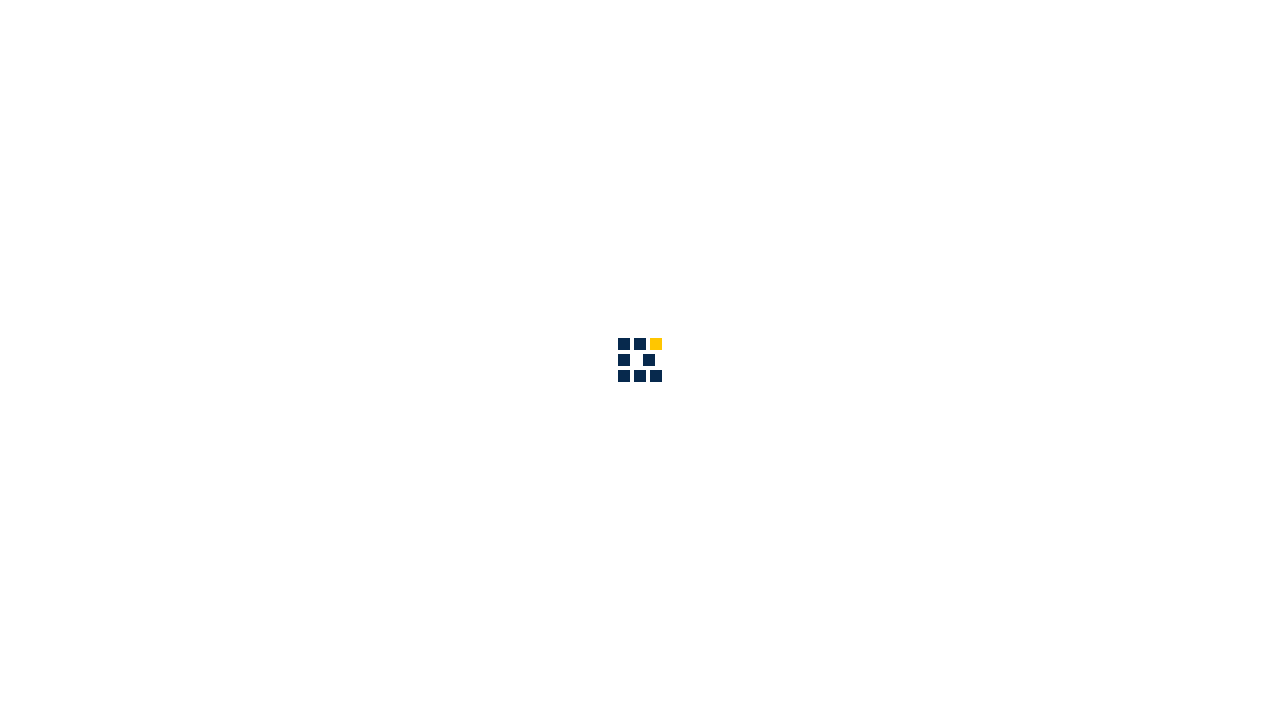

Retrieved all open pages in context (total: 2)
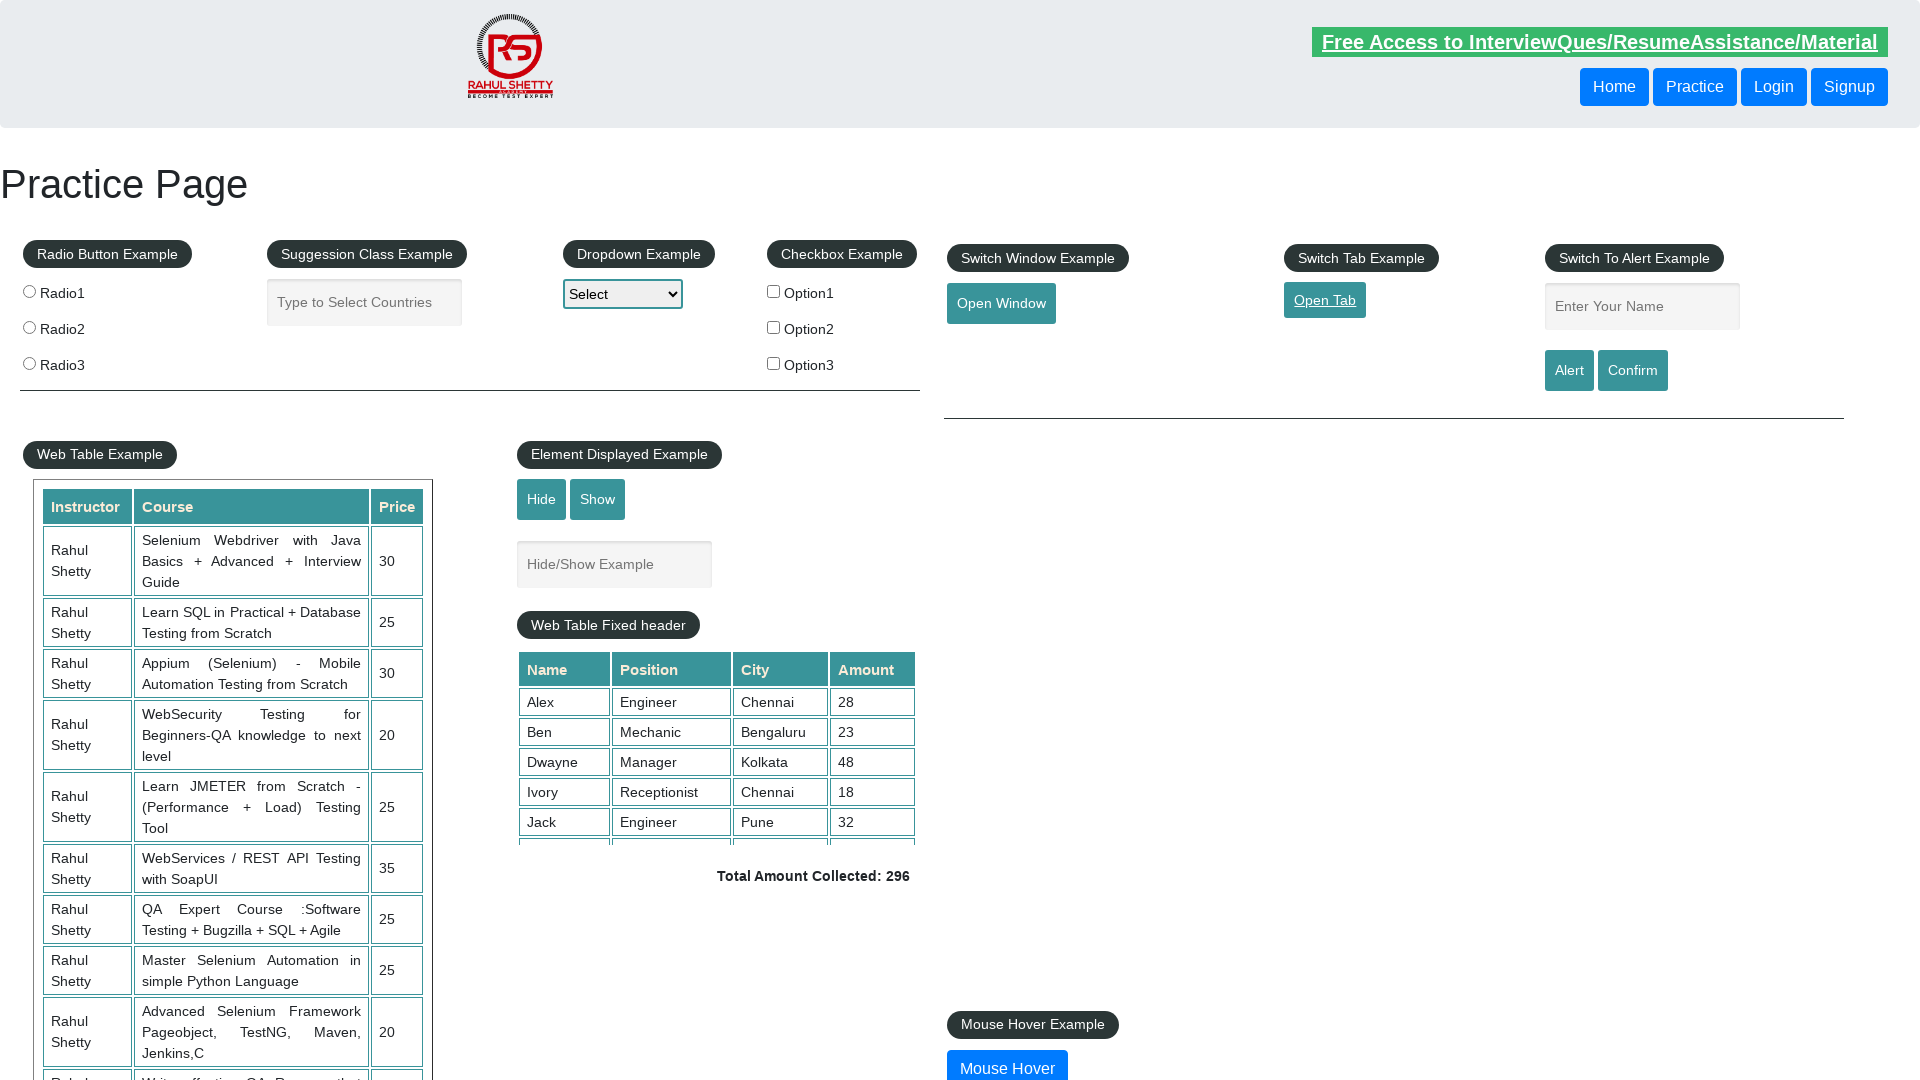

Retrieved page title: 'Practice Page'
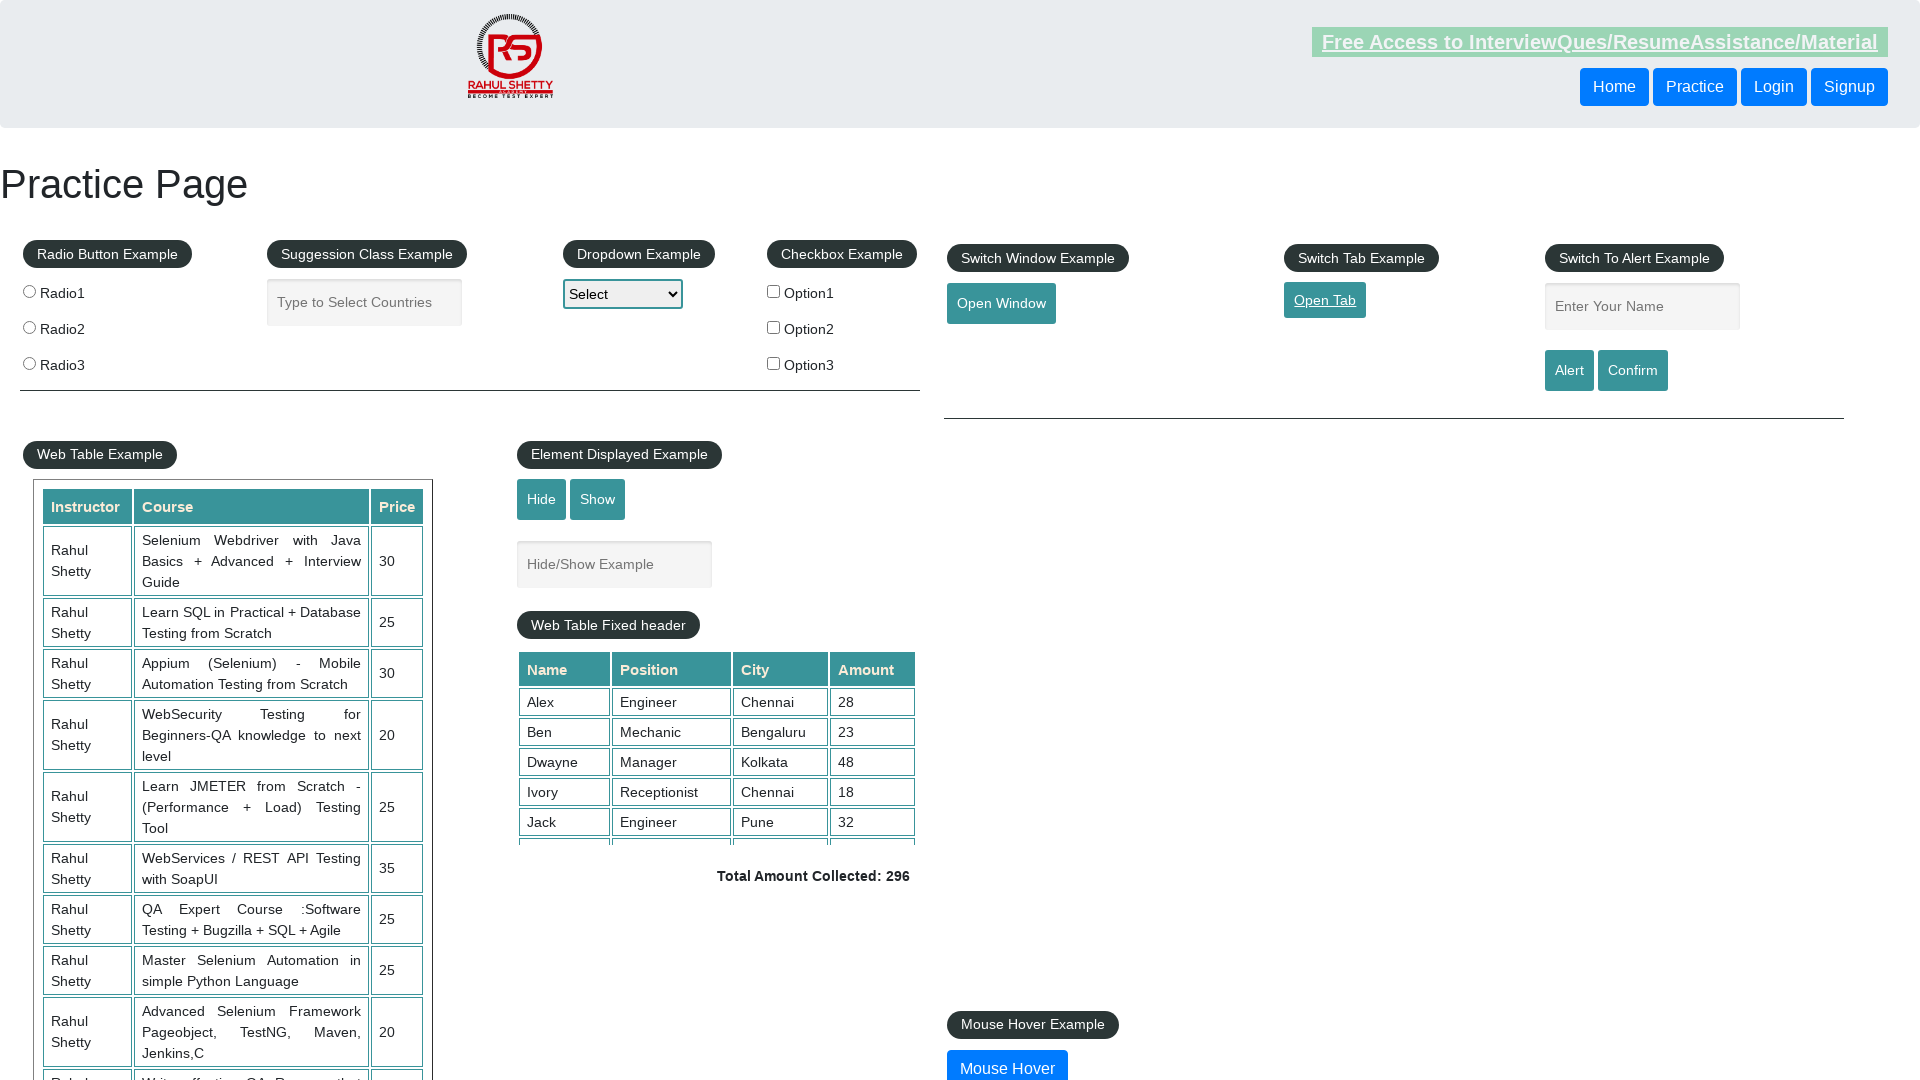

Retrieved page title: 'QAClick Academy - A Testing Academy to Learn, Earn and Shine'
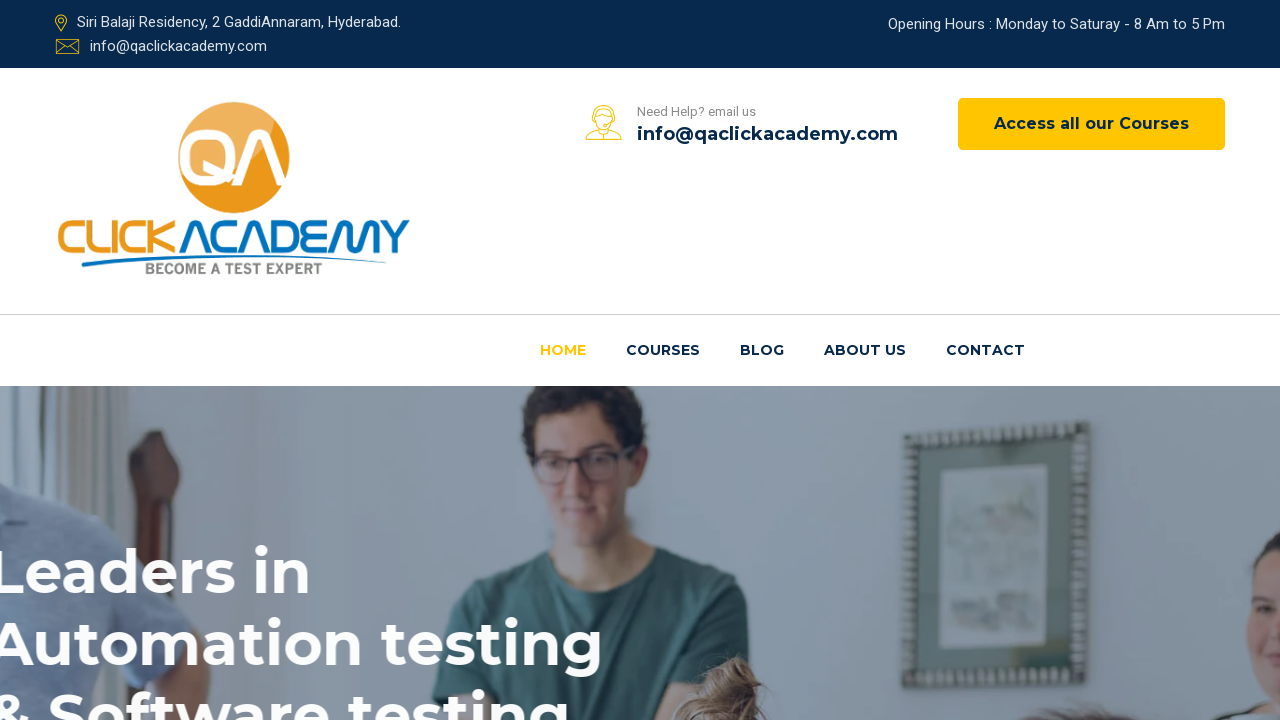

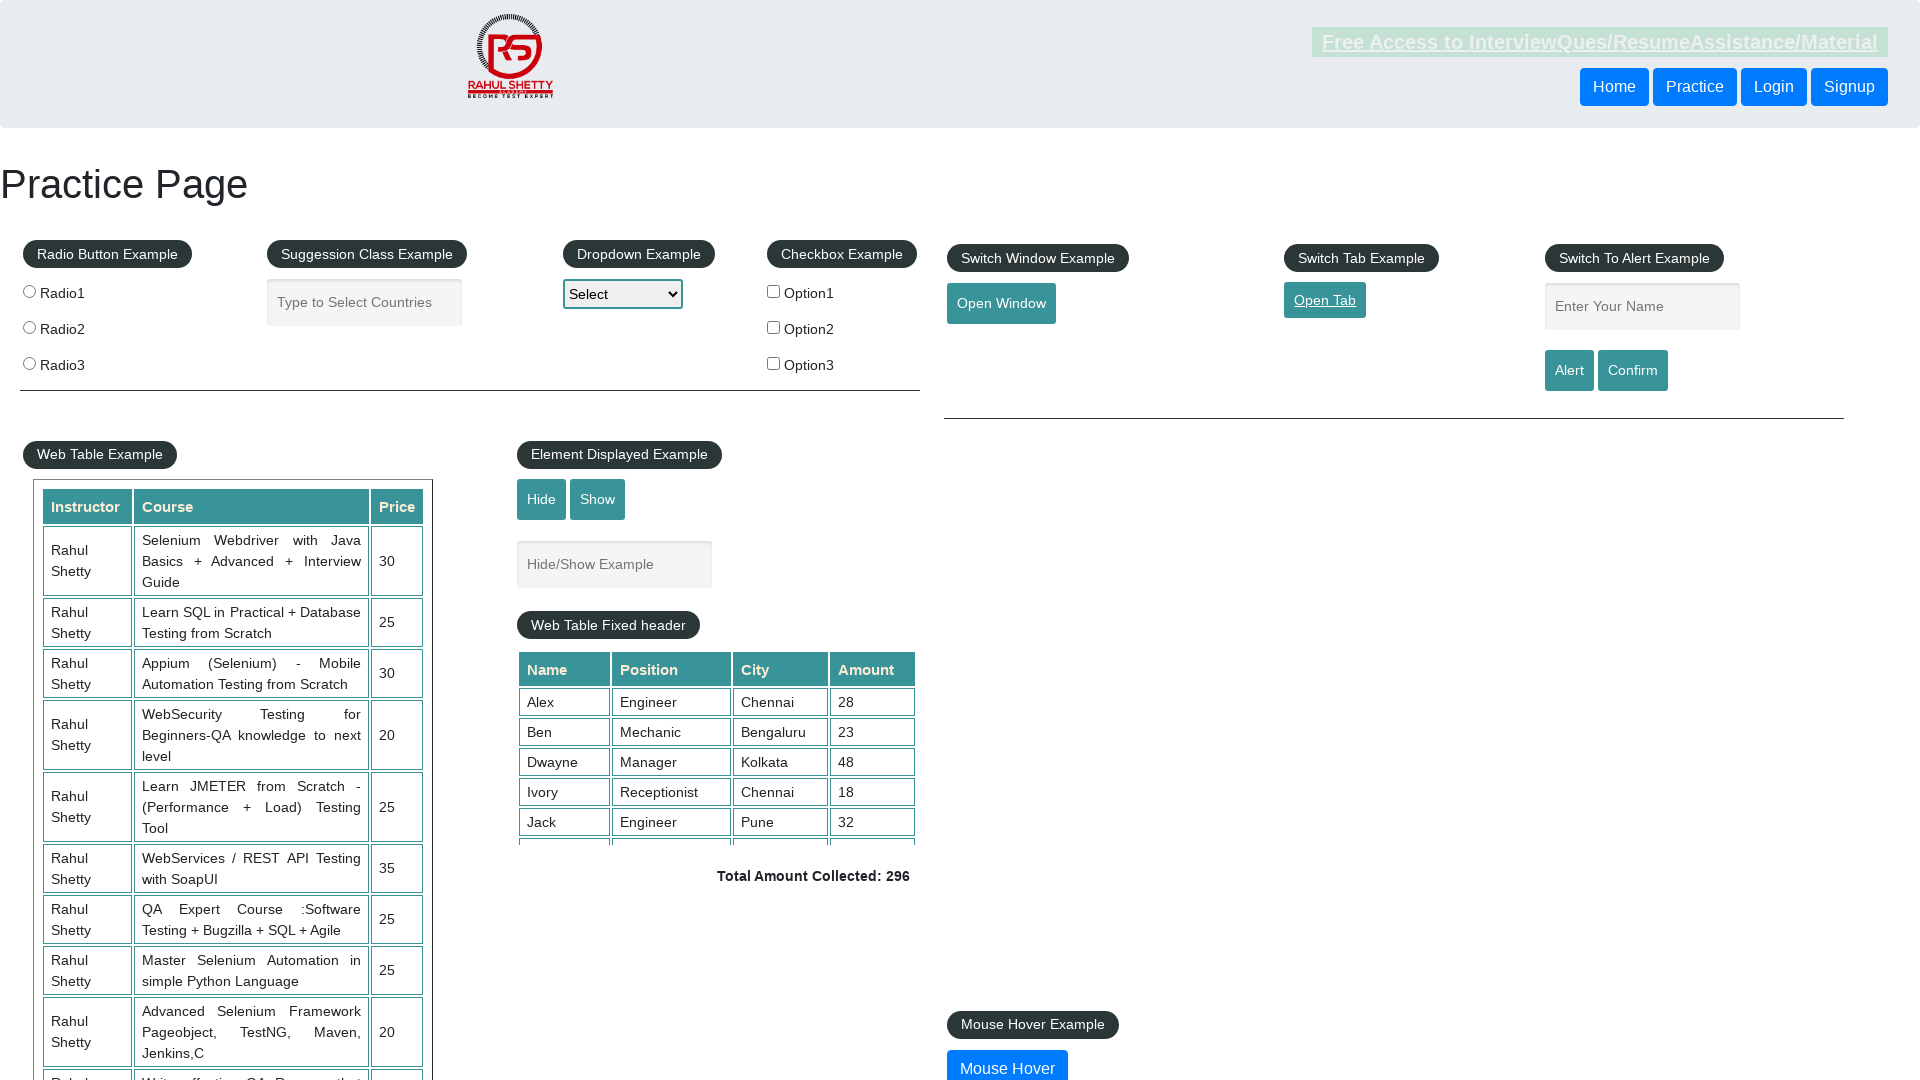